Tests form interaction by typing text into an input field, clicking a button, and verifying the input value persists

Starting URL: https://techstepacademy.com/training-ground/

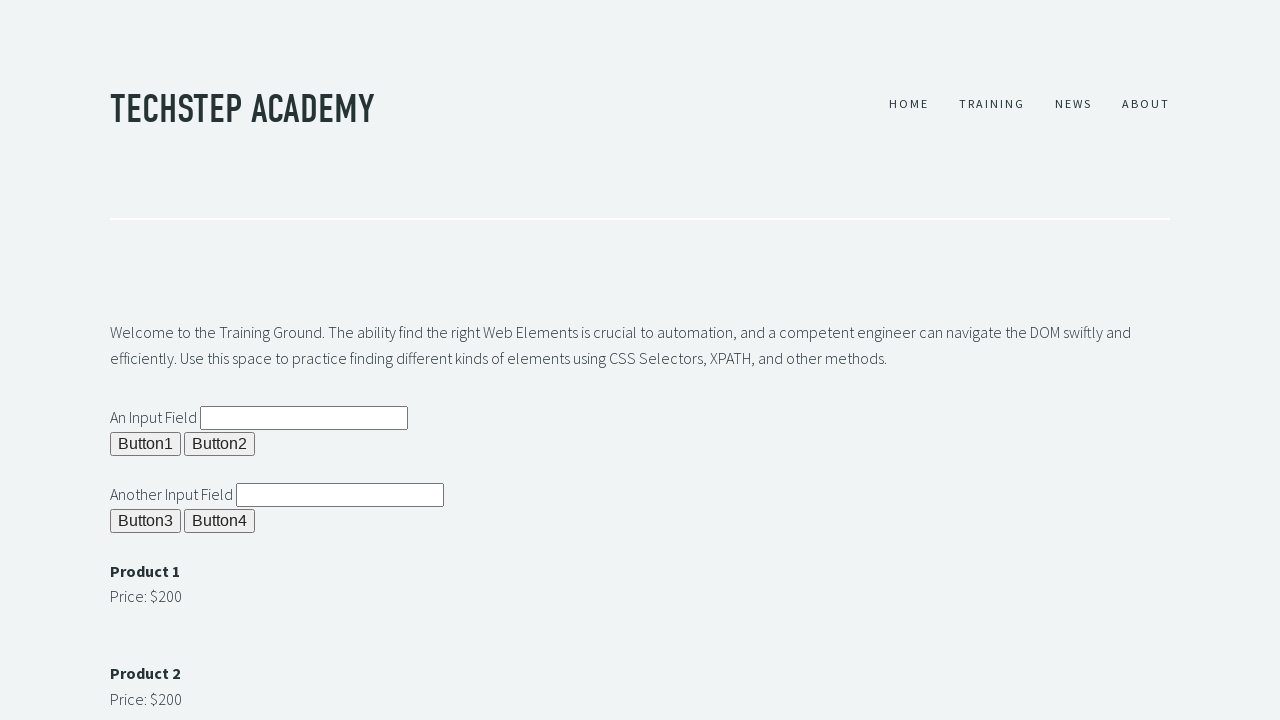

Cleared the input field on #ipt1
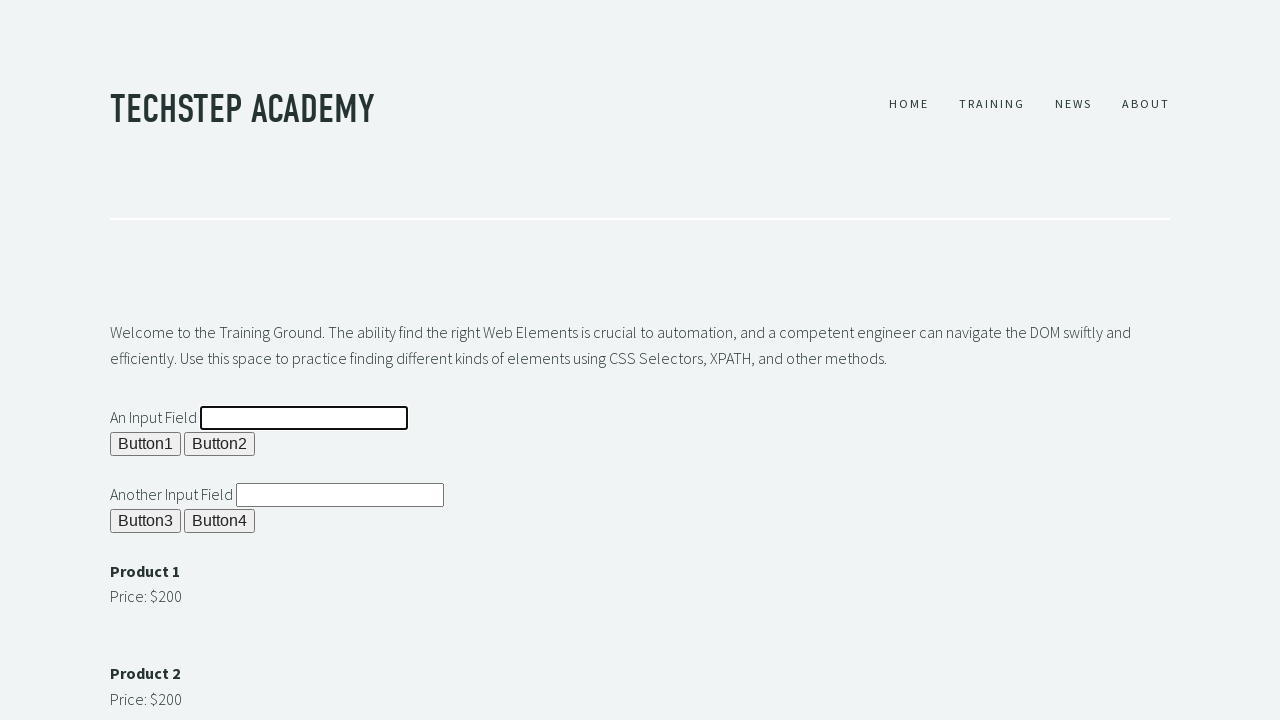

Filled input field with 'It worked' on #ipt1
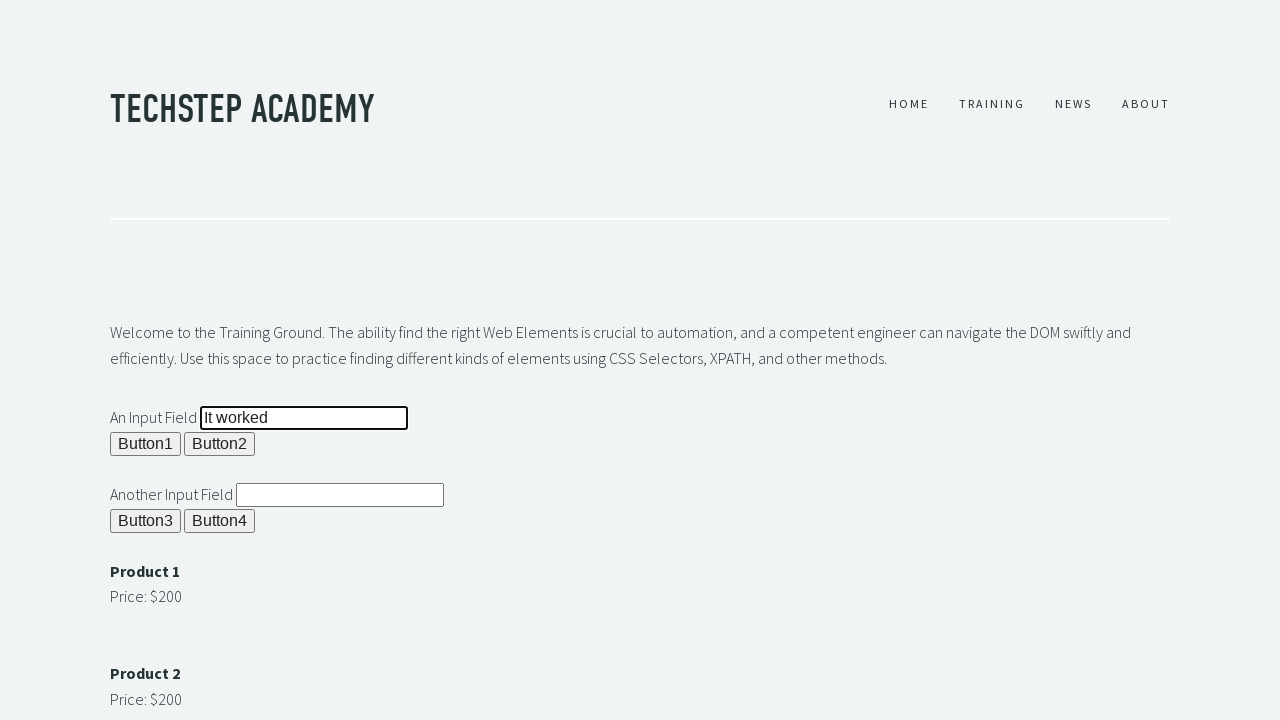

Clicked button 1 at (146, 444) on #b1
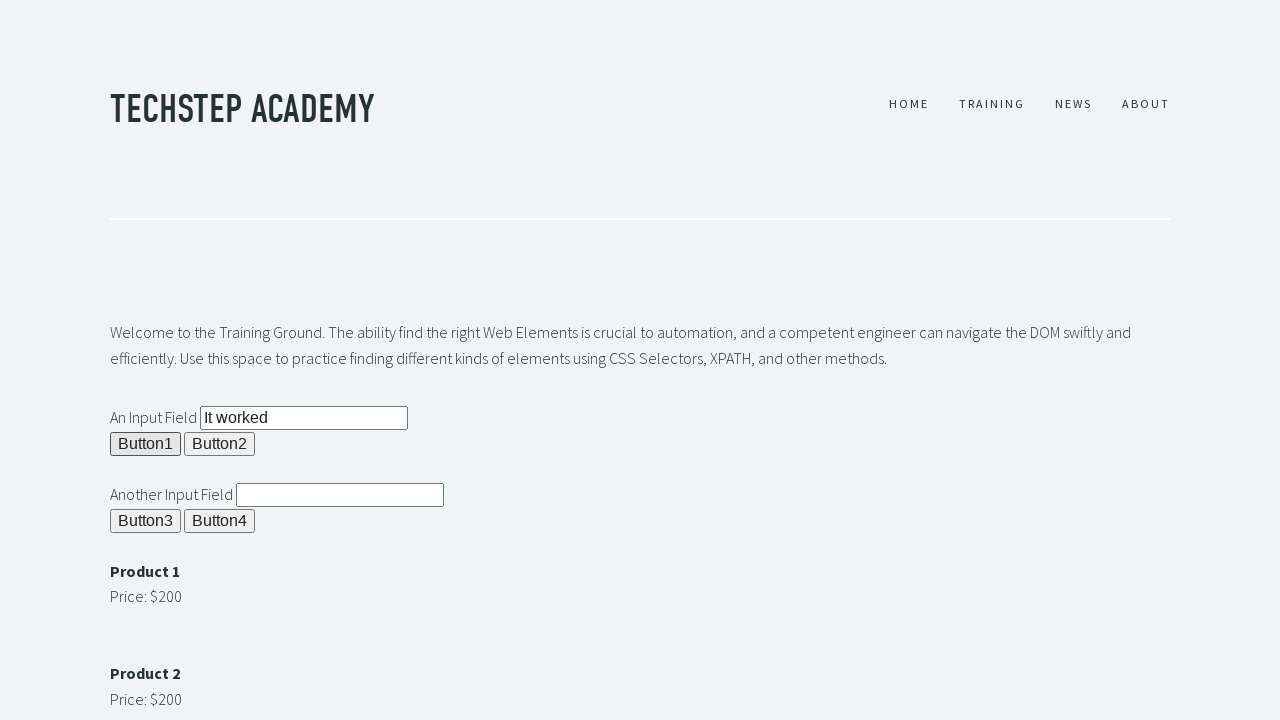

Retrieved input field value
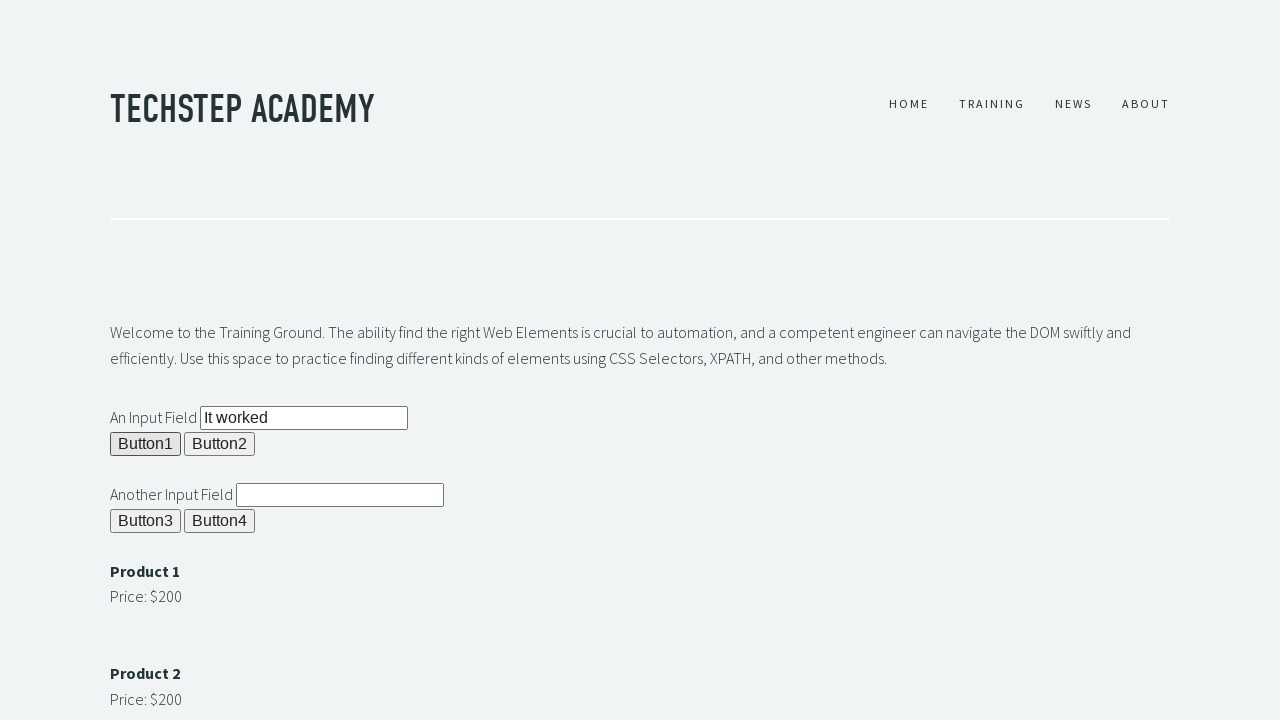

Assertion passed: input value matches expected 'It worked'
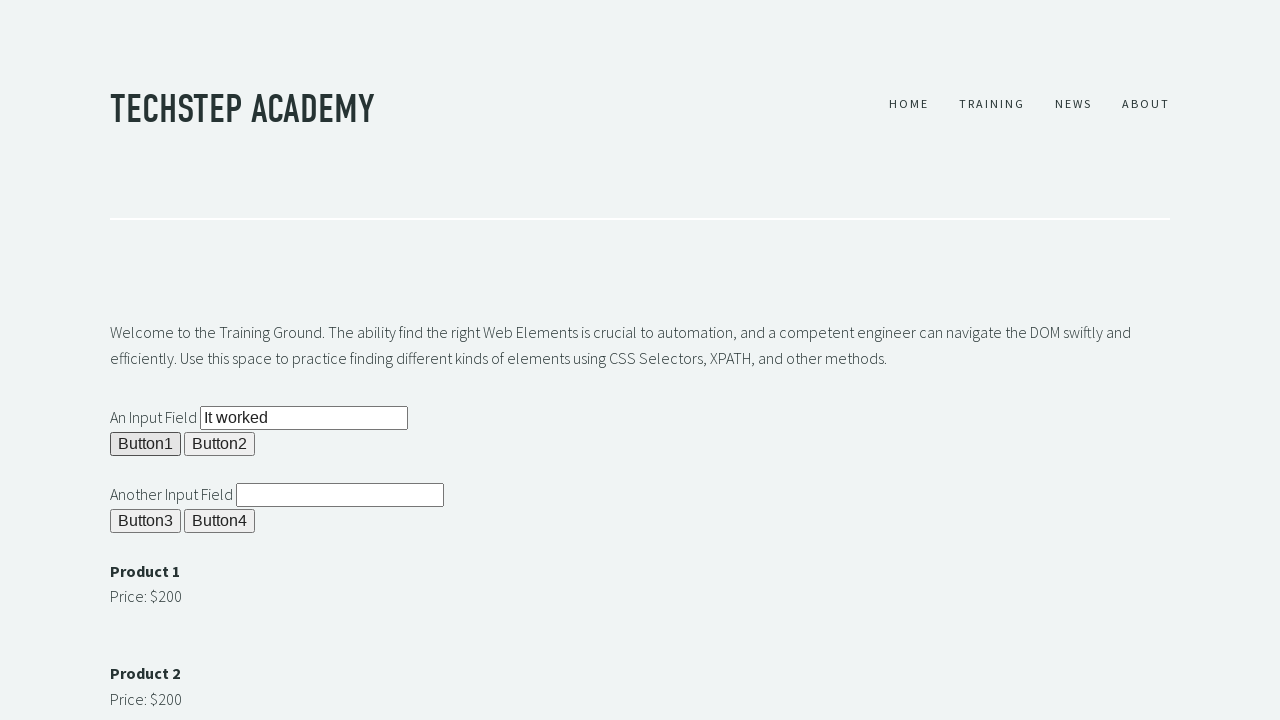

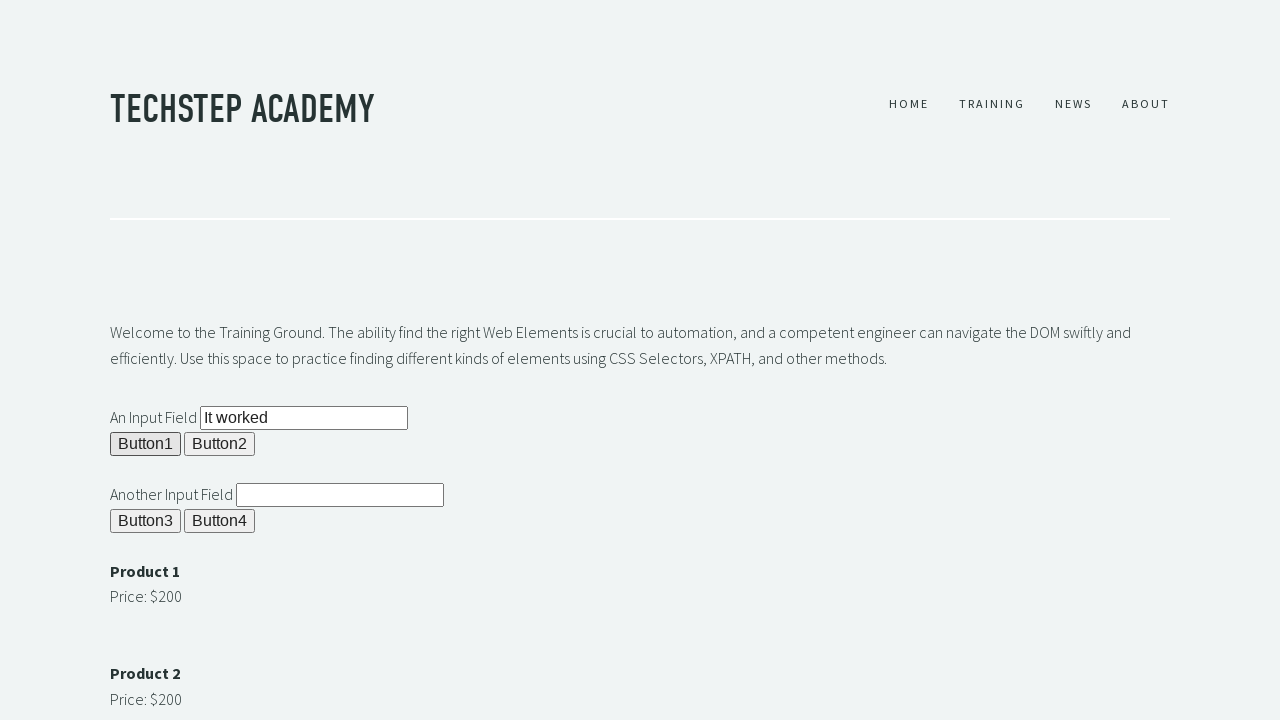